Tests the MDBG Chinese dictionary character decomposition feature by navigating to a character page, hovering over the character element to reveal action buttons, clicking the decomposition link, and waiting for the decomposition information to load.

Starting URL: https://www.mdbg.net/chinese/dictionary?cdqchc=学

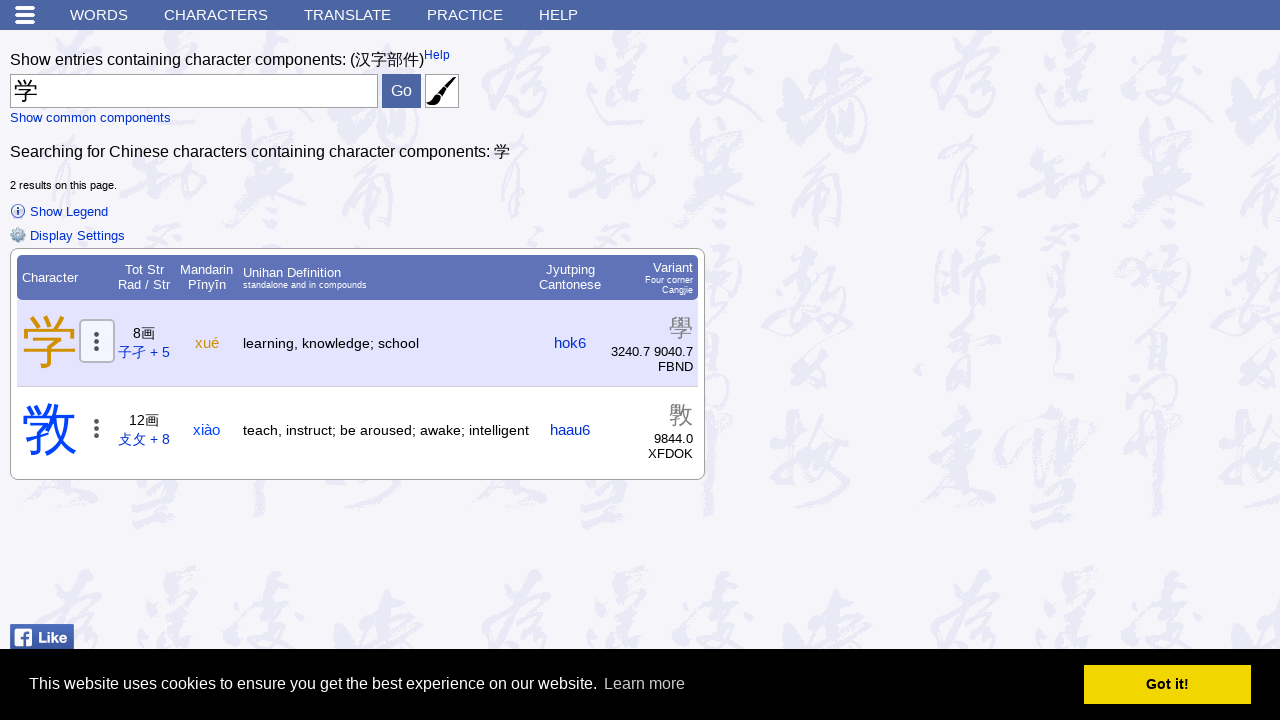

Character element with dark-invert class loaded
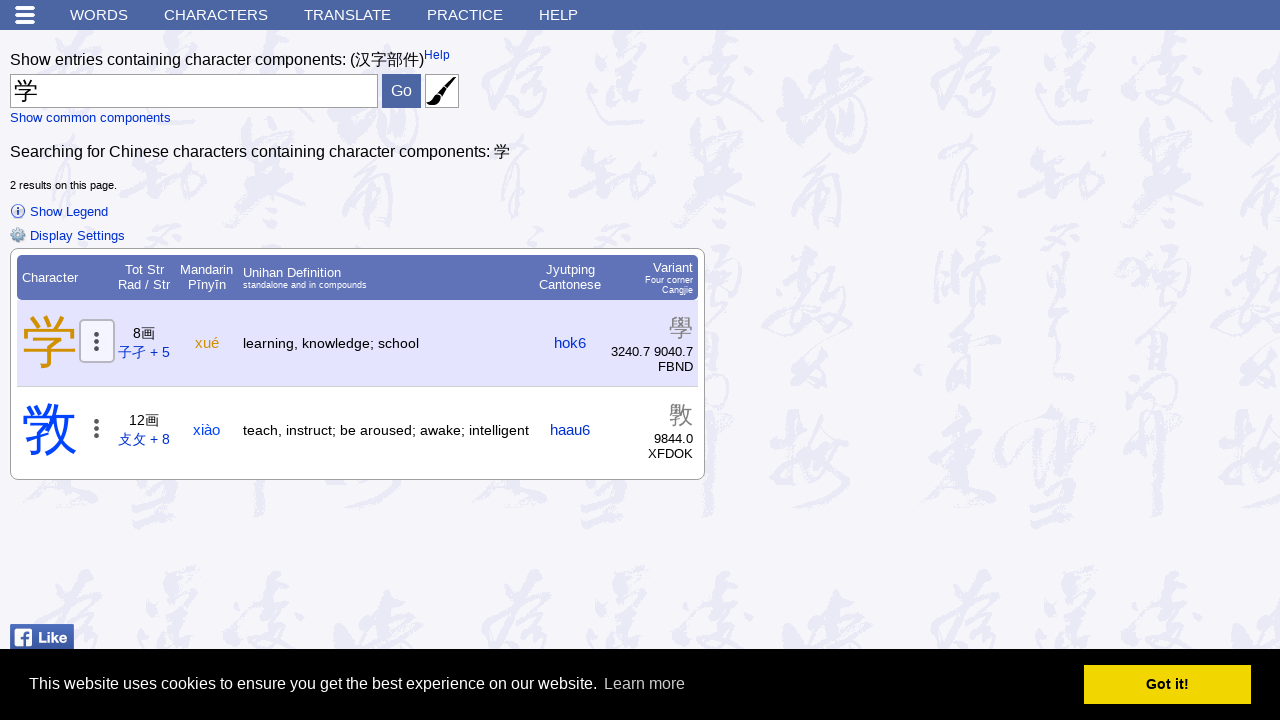

Hovered over character element to reveal action menu at (96, 341) on div.c .dark-invert >> nth=0
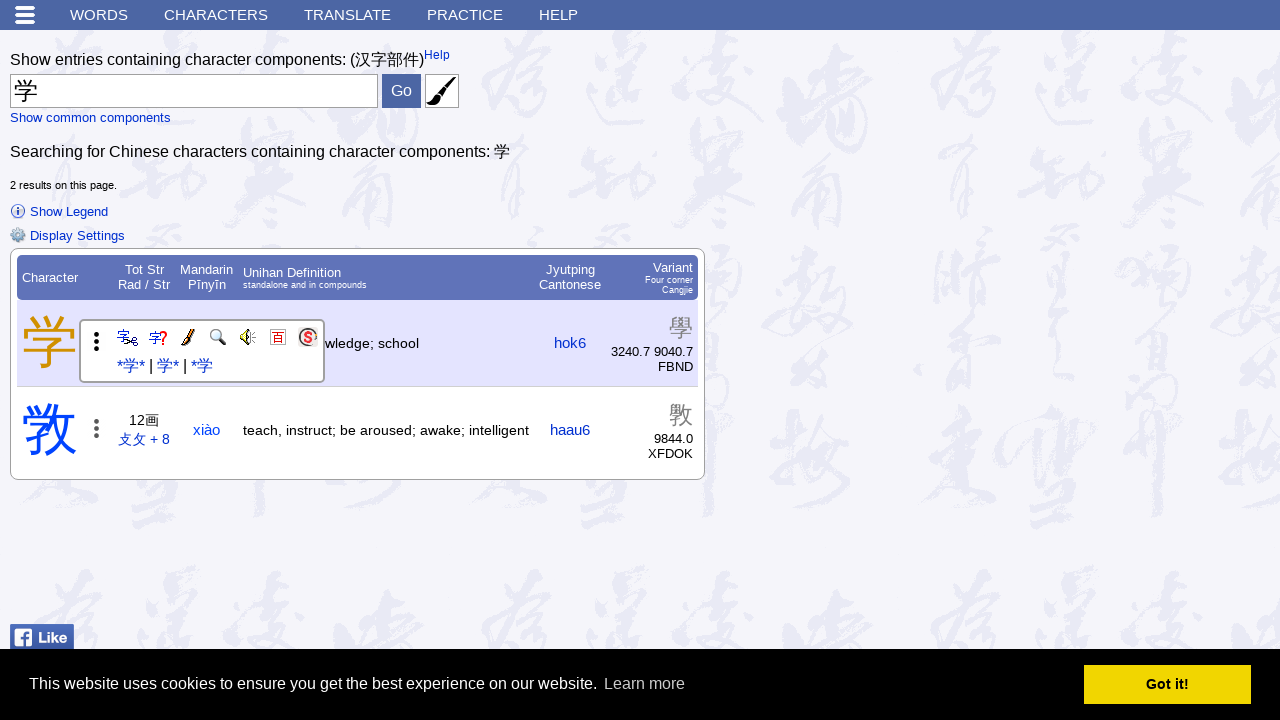

Decomposition link became visible
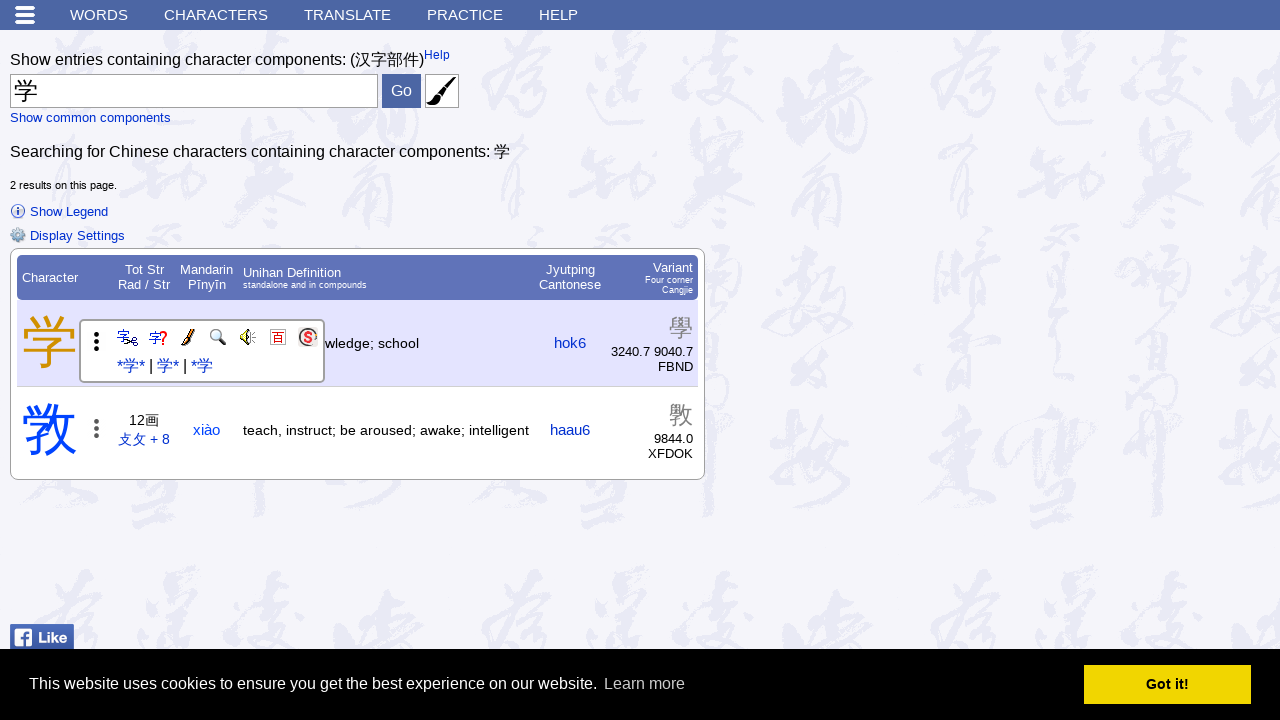

Clicked decomposition link at (128, 336) on #contentarea > table > tbody > tr > td > table > tbody > tr:nth-child(1) > td.ac
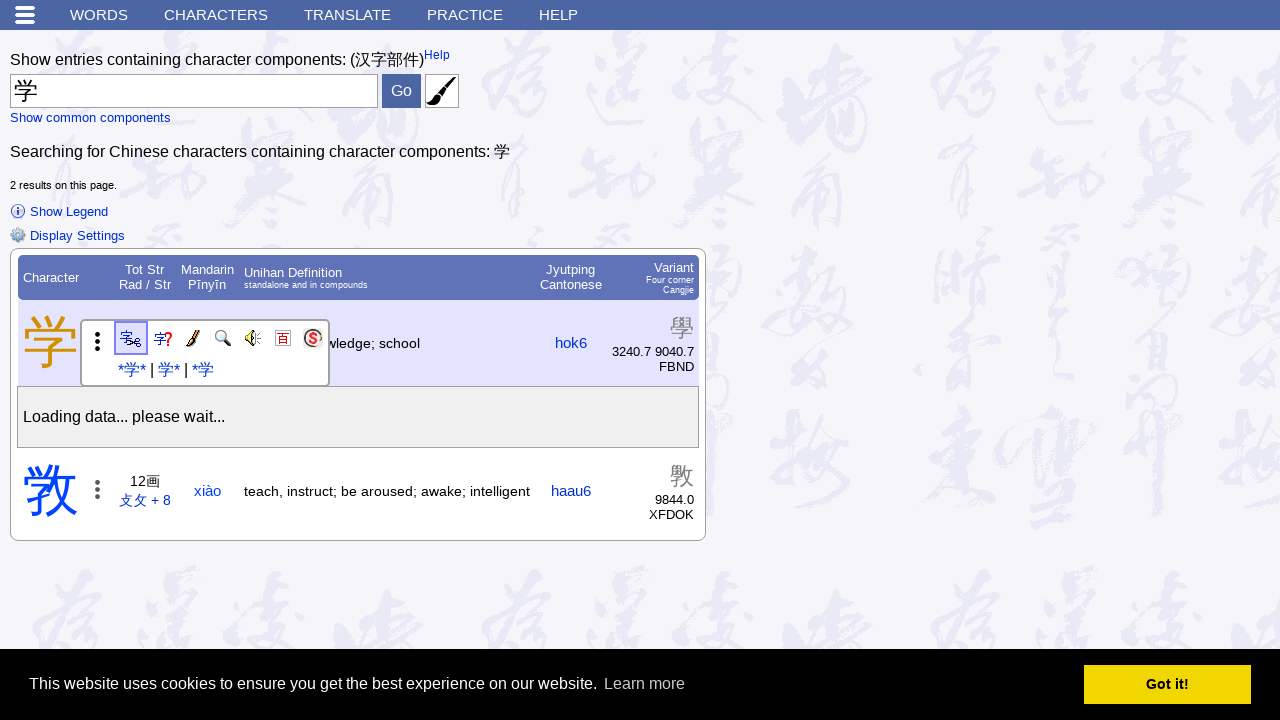

Character decomposition content loaded
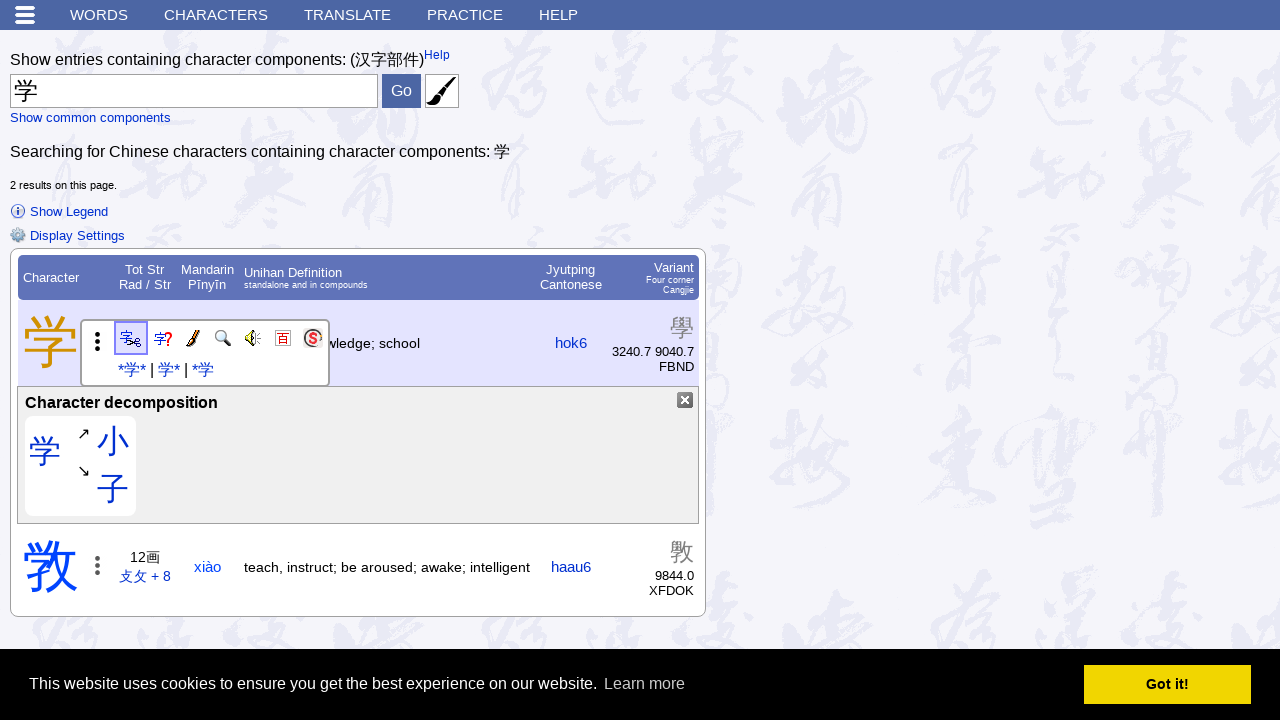

Character decomposition elements became visible
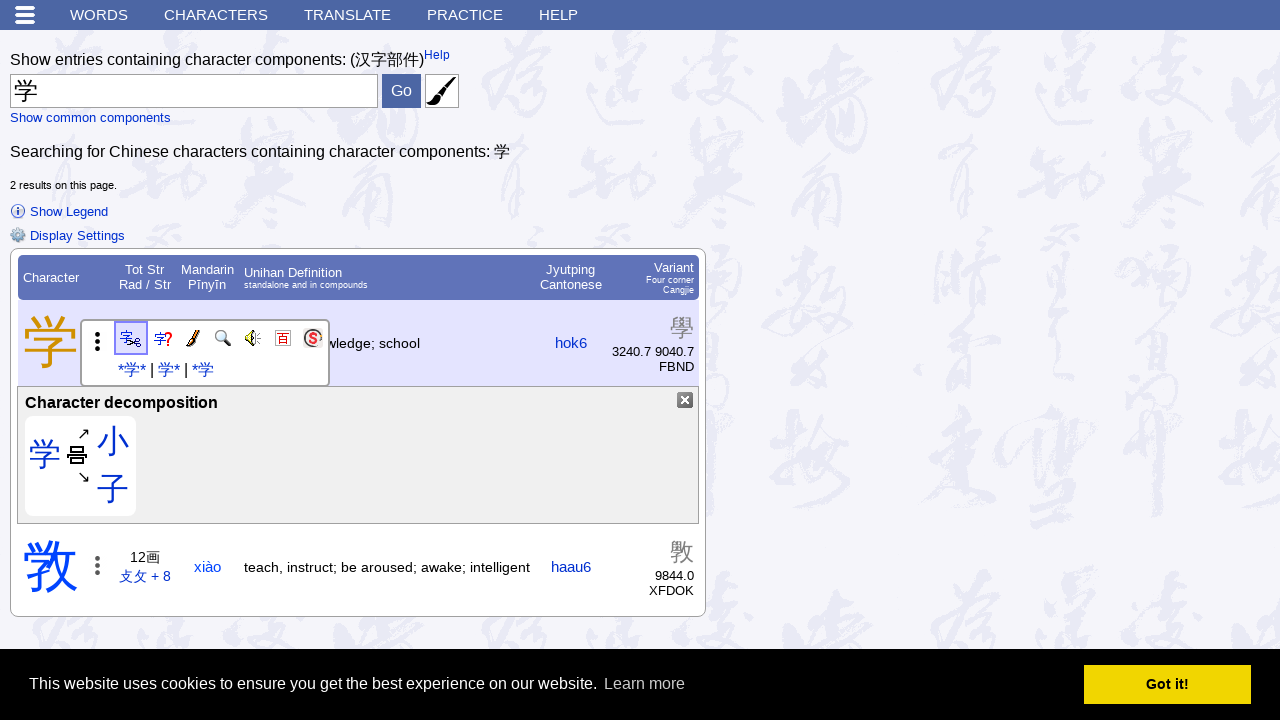

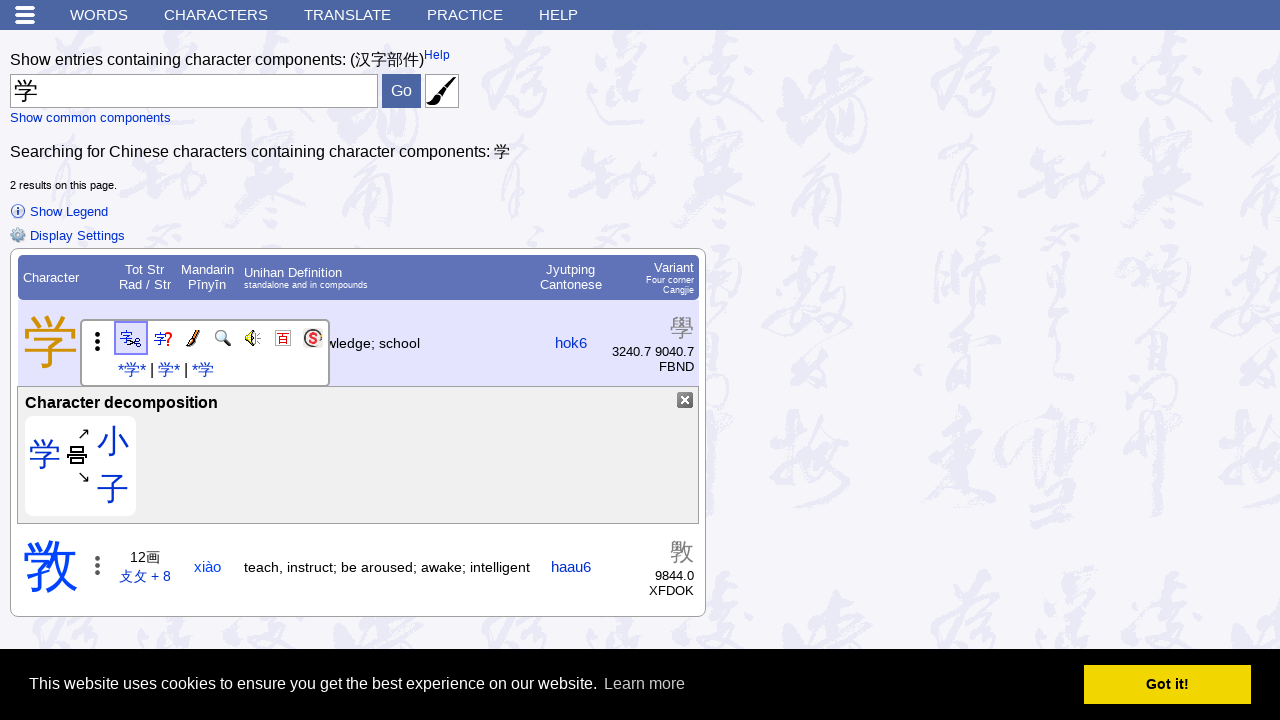